Tests radio button functionality by clicking each radio button, then specifically selects Option 2

Starting URL: https://kristinek.github.io/site/examples/actions

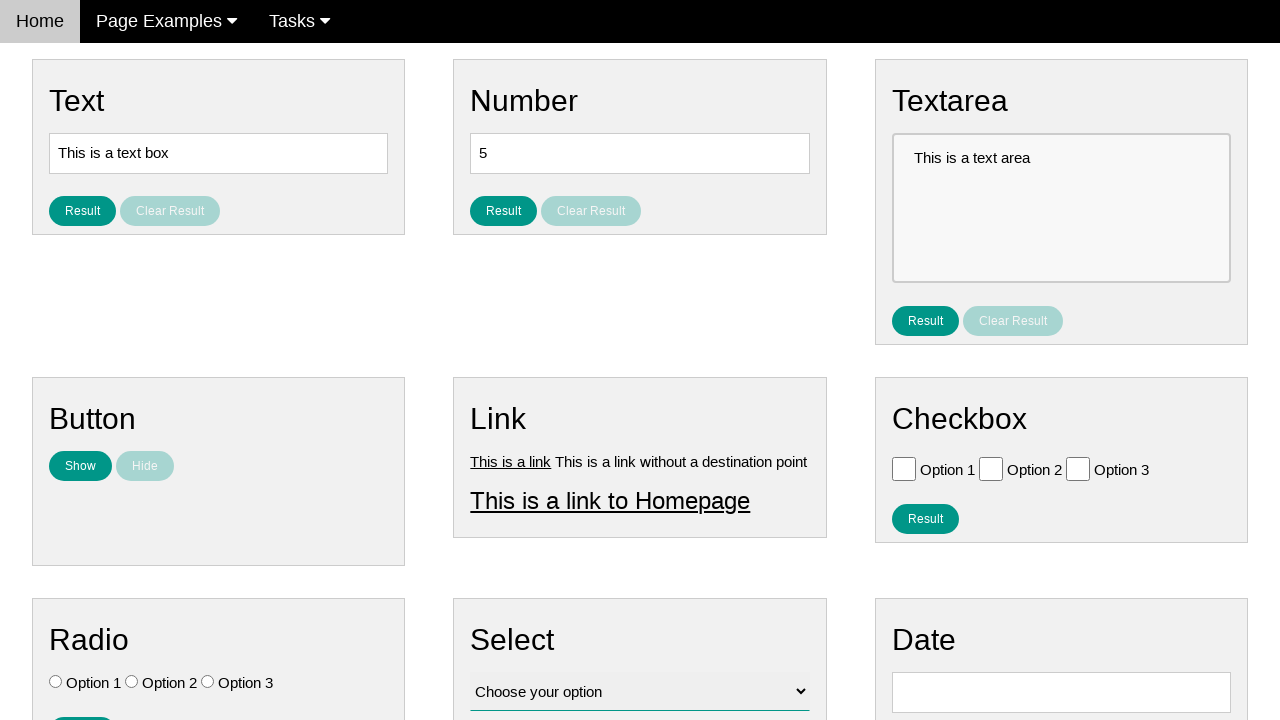

Located all radio buttons on the page
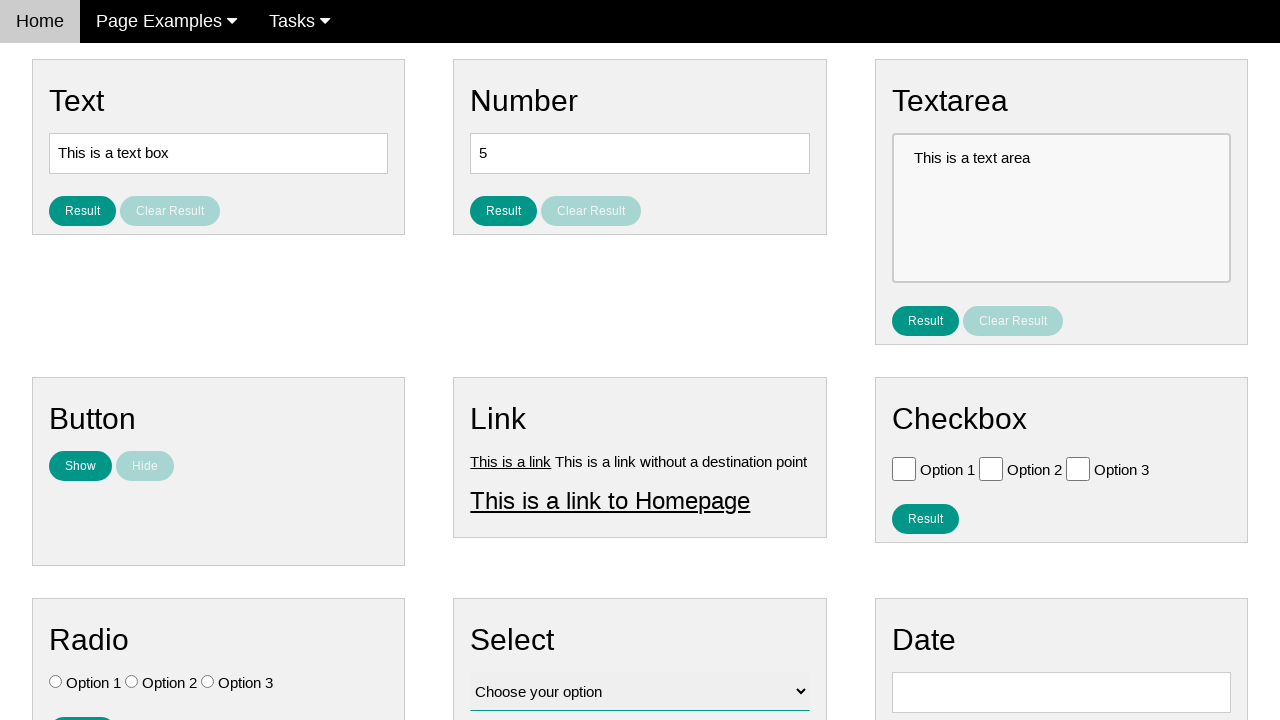

Found 3 radio buttons
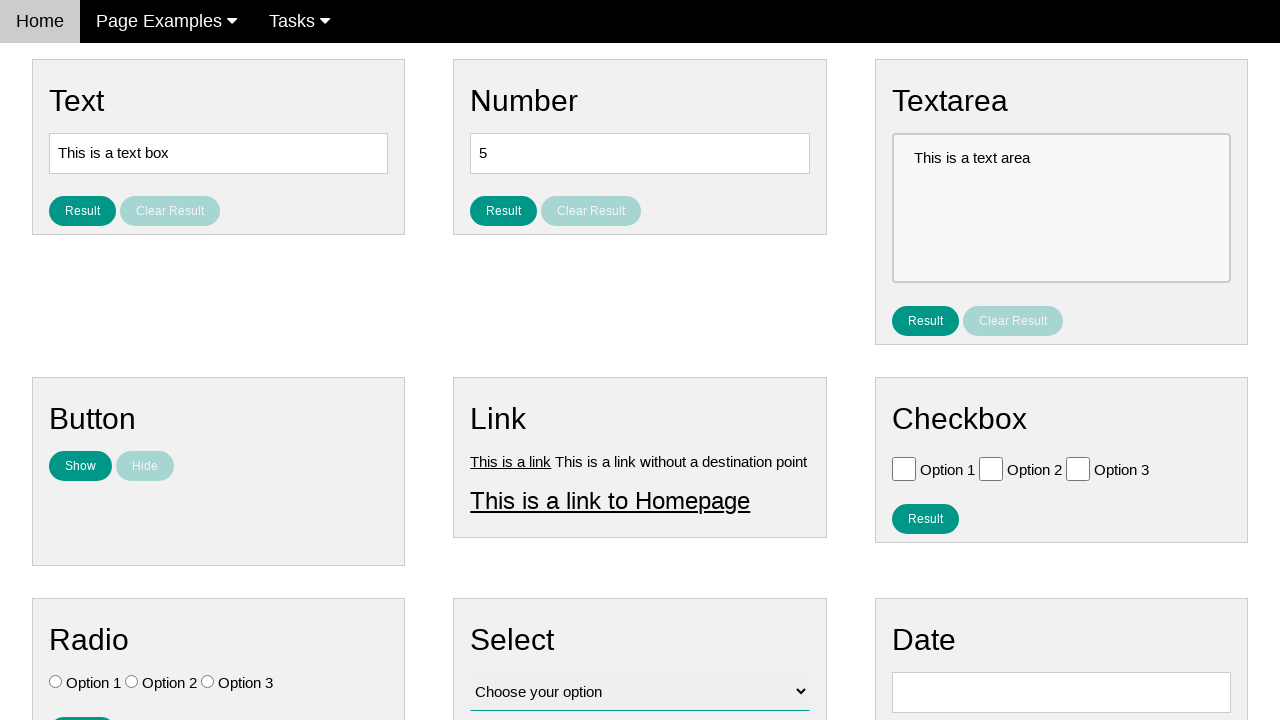

Clicked radio button 1 of 3 at (56, 682) on .w3-check[type='radio'] >> nth=0
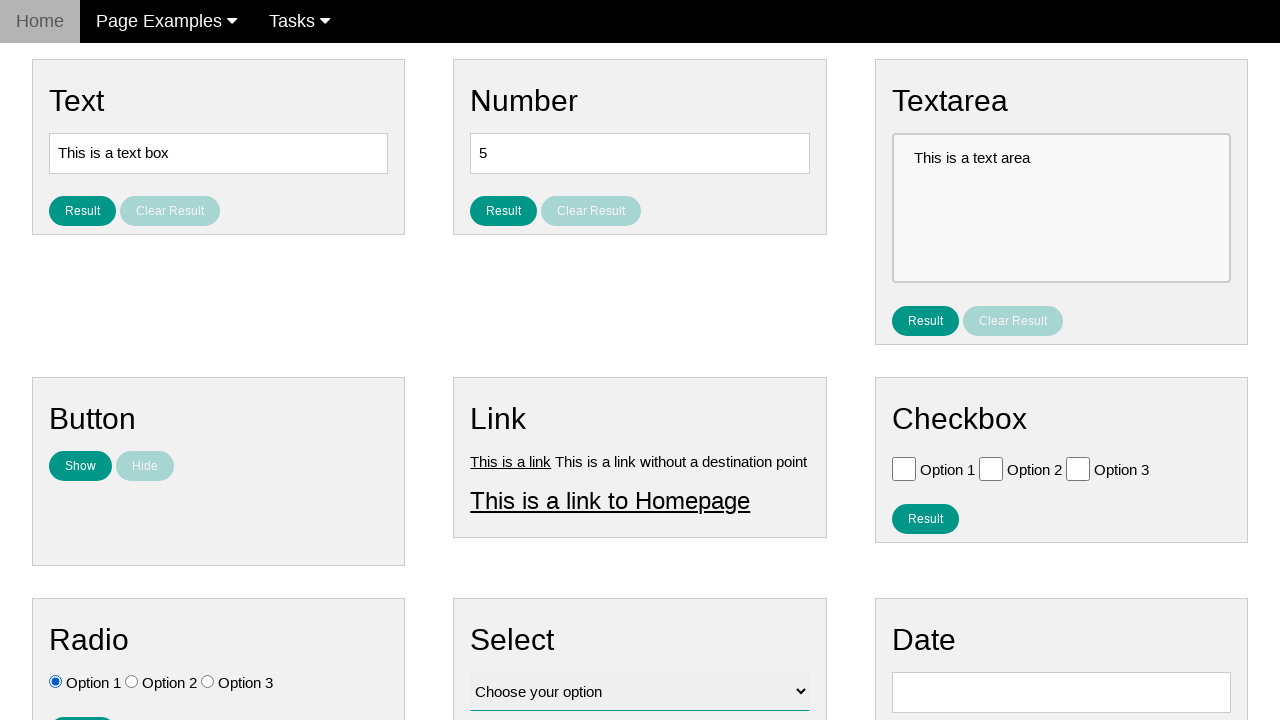

Clicked radio button 2 of 3 at (132, 682) on .w3-check[type='radio'] >> nth=1
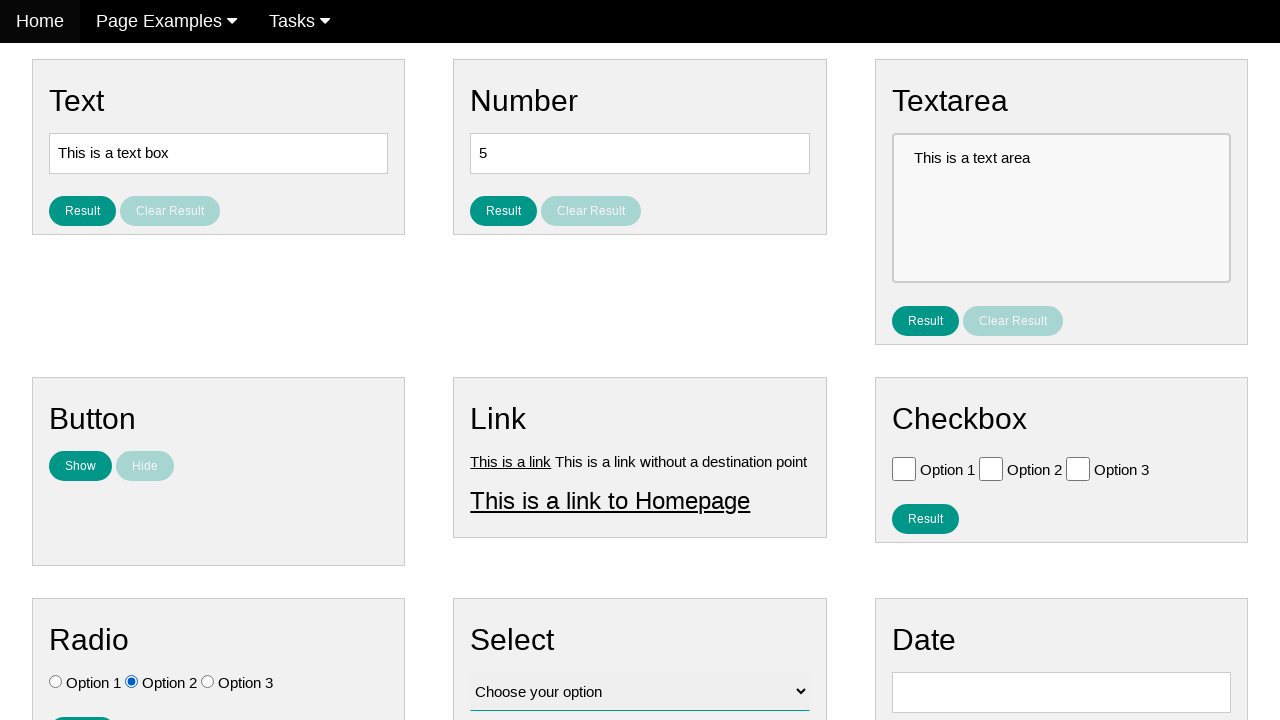

Clicked radio button 3 of 3 at (208, 682) on .w3-check[type='radio'] >> nth=2
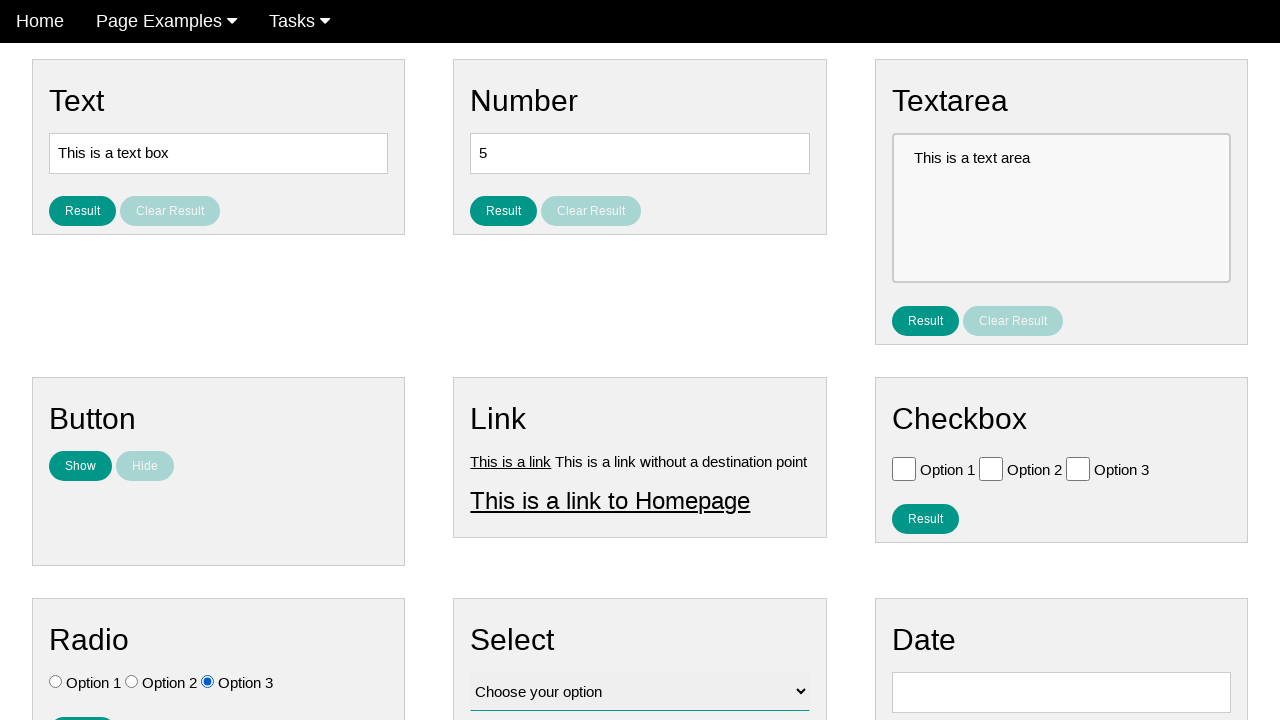

Located Option 2 radio button
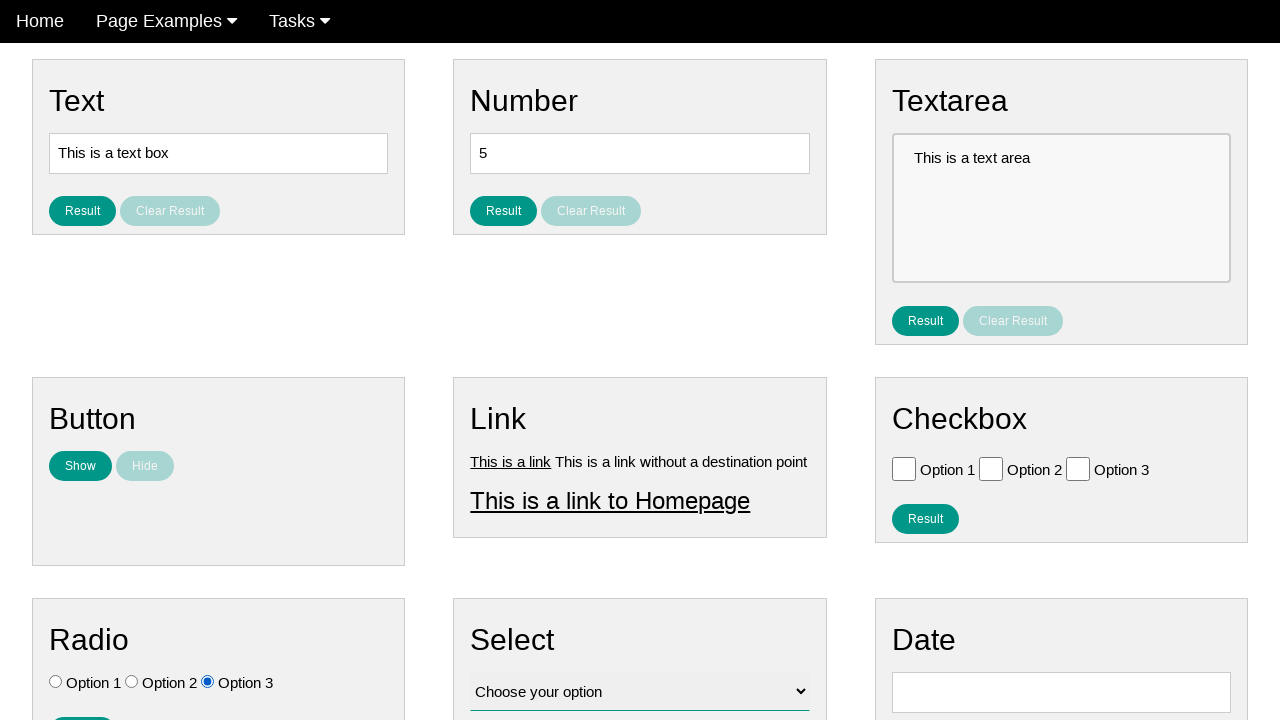

Selected Option 2 radio button at (132, 682) on .w3-check[value='Option 2'][type='radio']
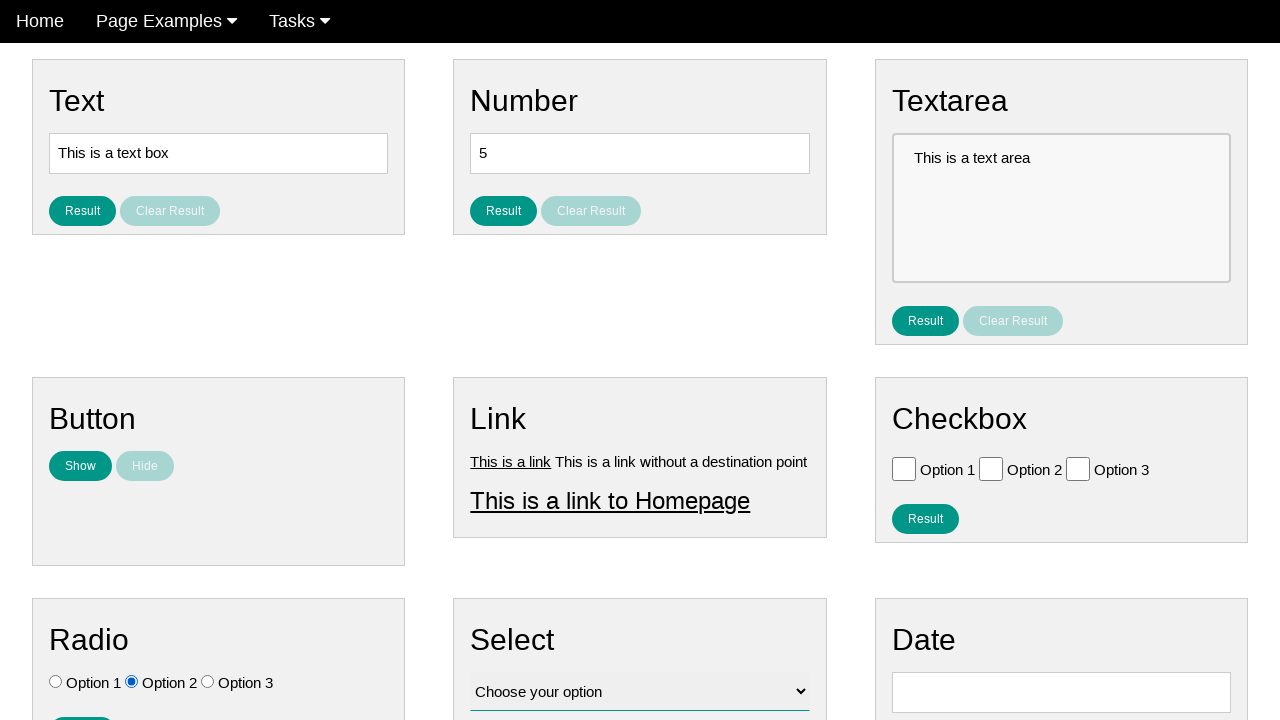

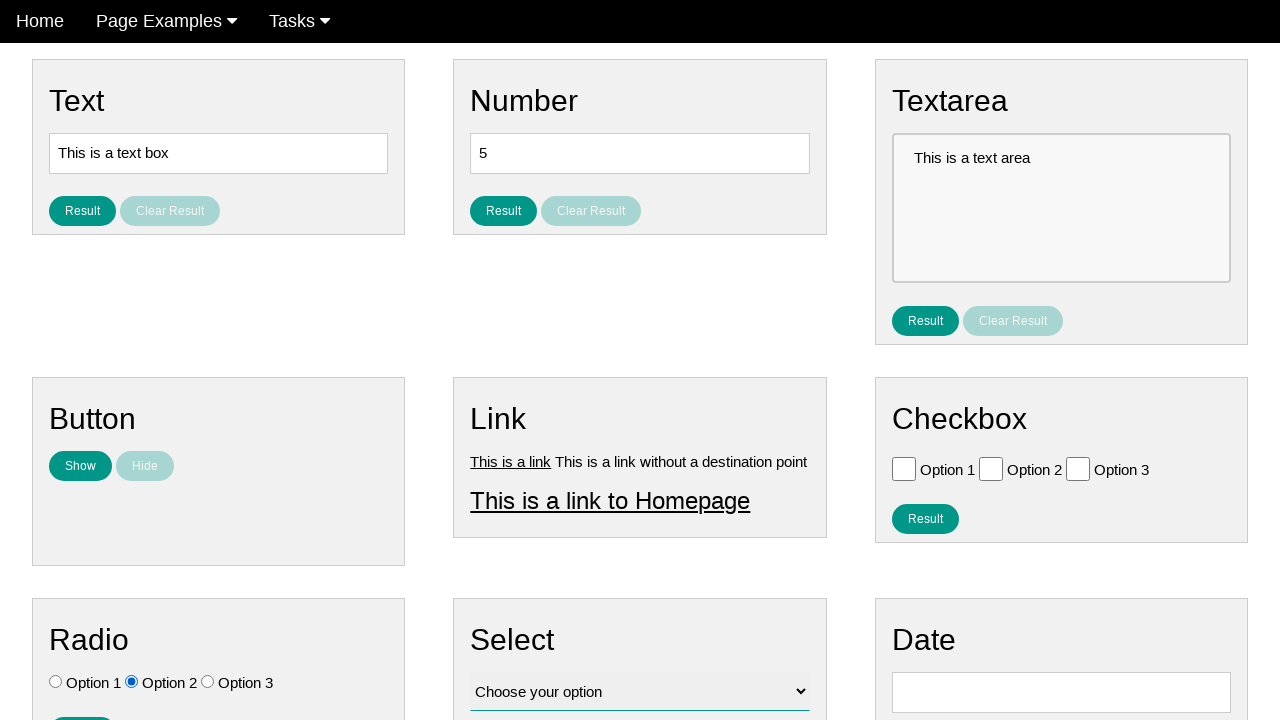